Navigates to ICICI Lombard insurance website and verifies that the navigation menu with tab items loads successfully.

Starting URL: https://www.icicilombard.com

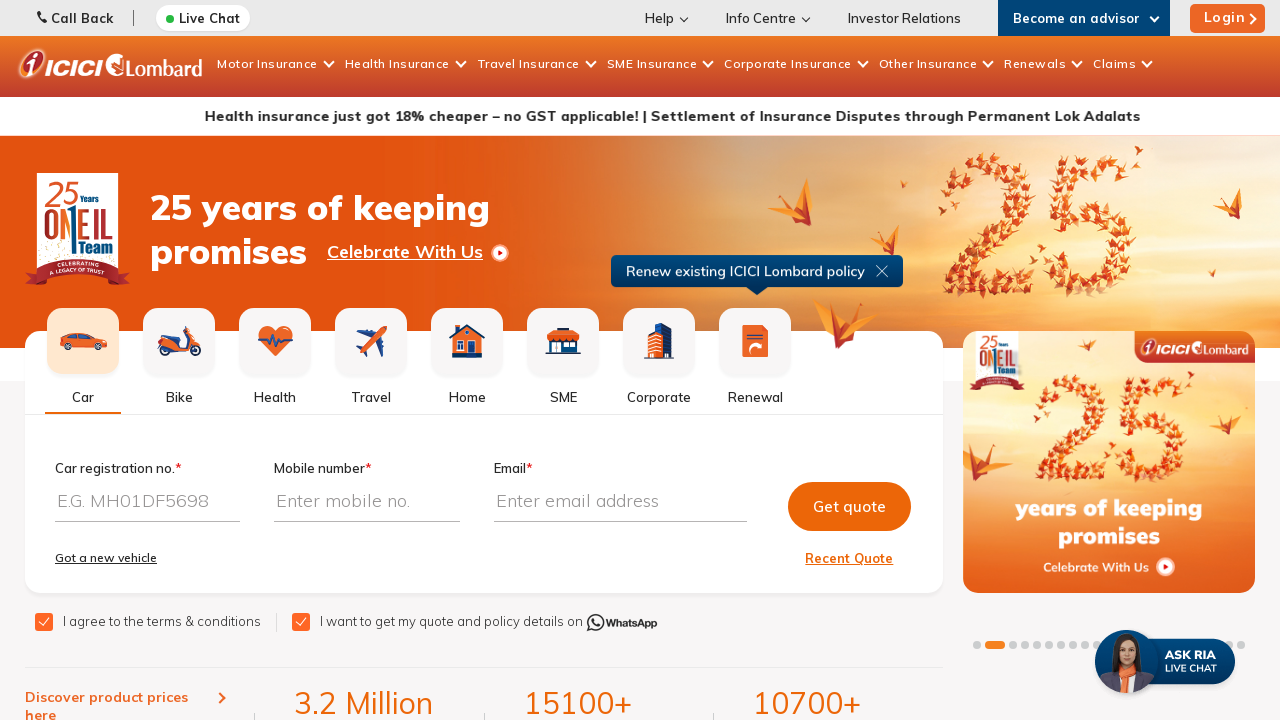

Navigated to ICICI Lombard insurance website
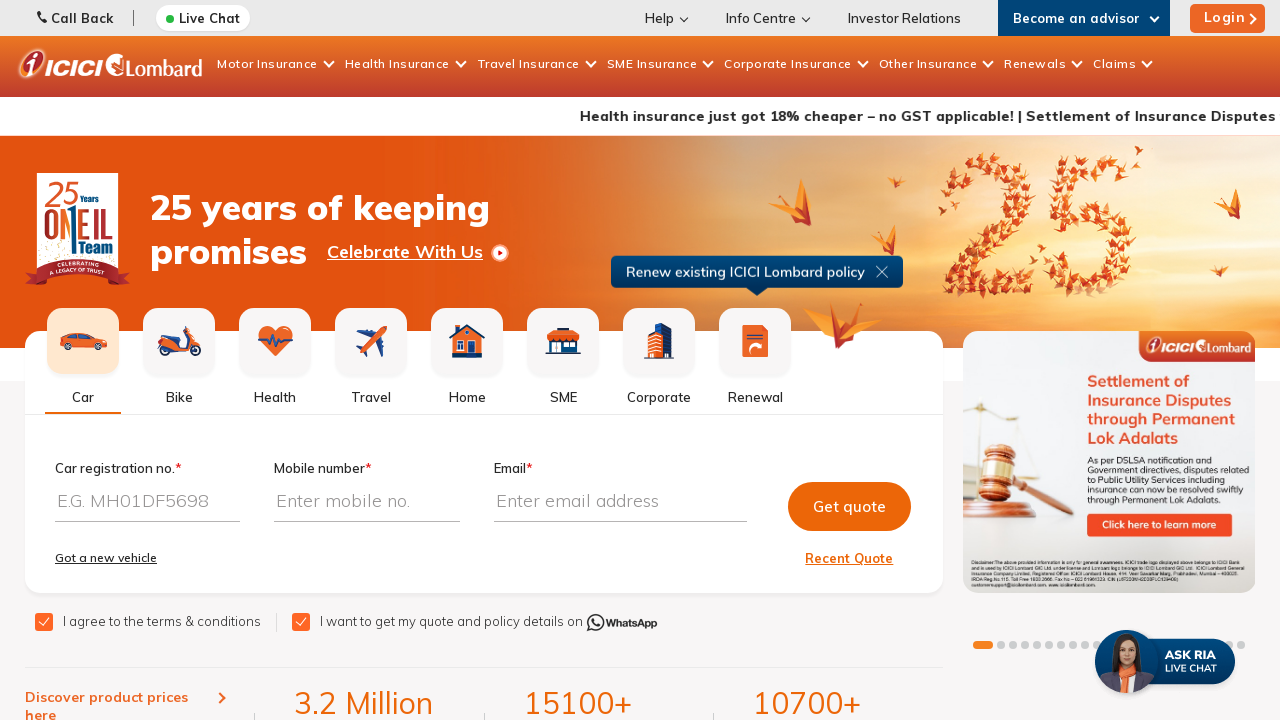

Navigation menu items loaded successfully
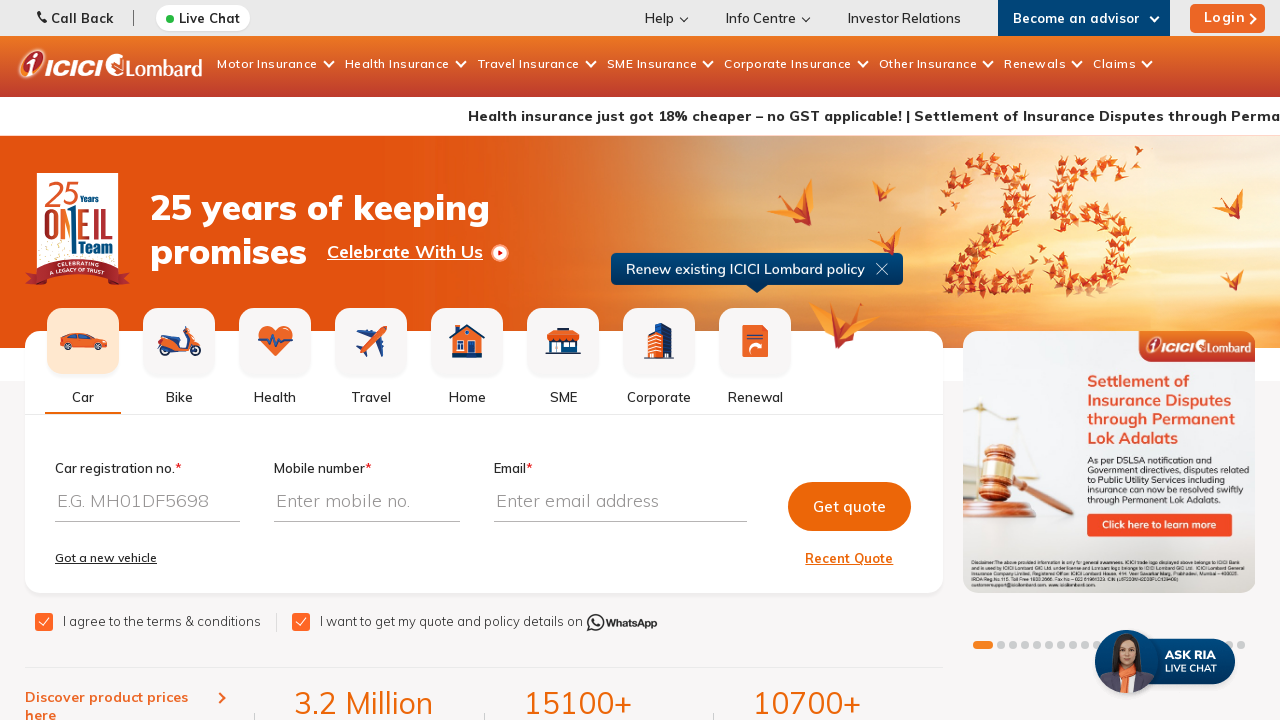

Located navigation tab elements
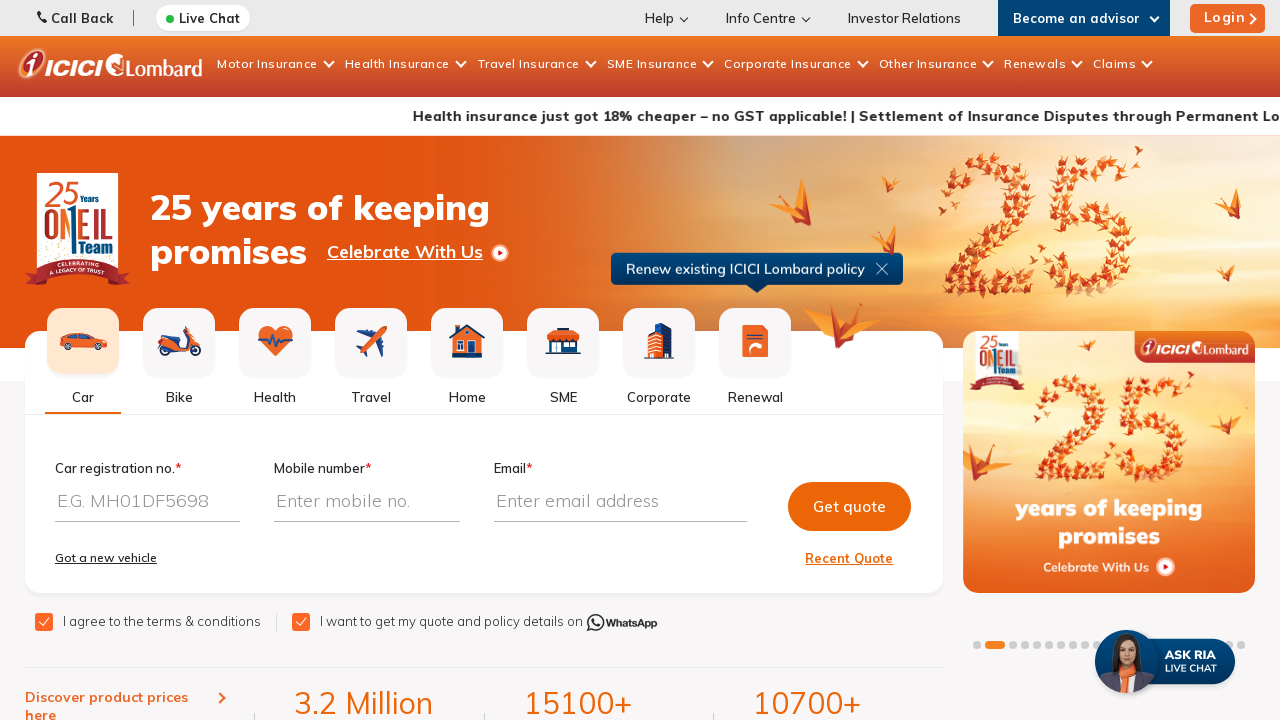

Verified that navigation menu has at least one tab
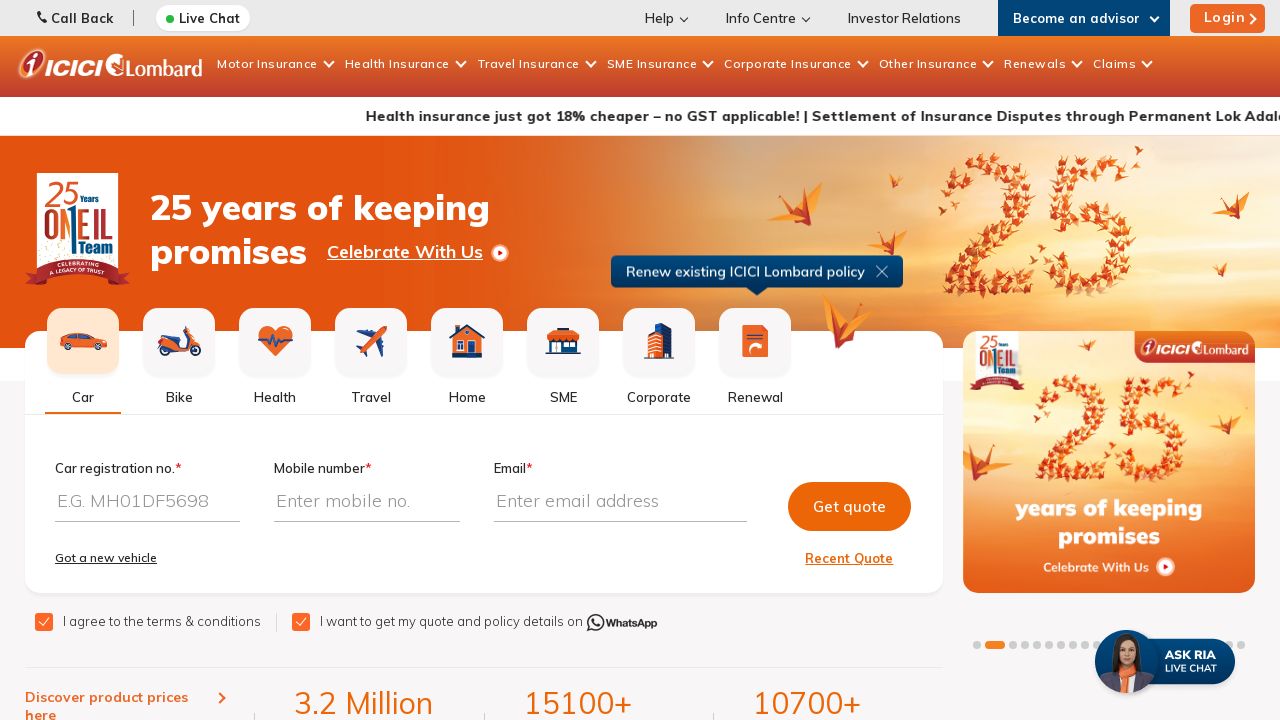

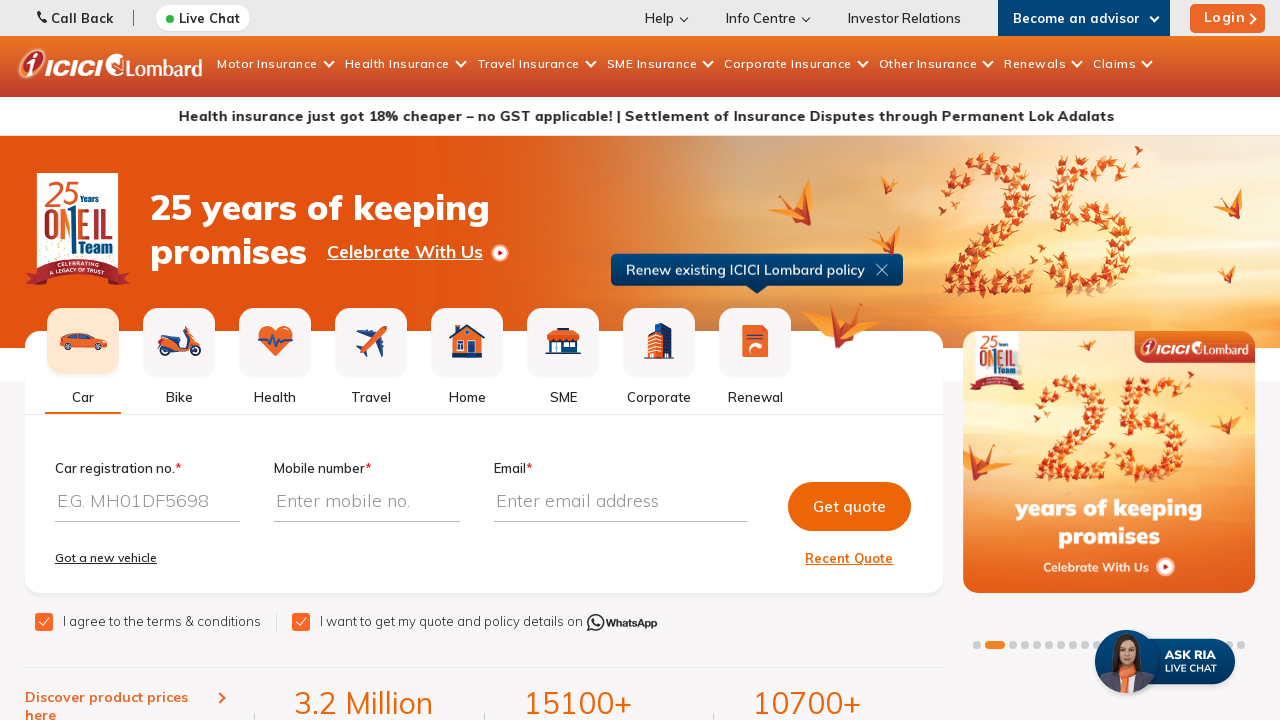